Navigates to Sauce Labs' test guinea pig page and validates that the page title matches the expected value "I am a page title - Sauce Labs"

Starting URL: https://saucelabs.com/test/guinea-pig

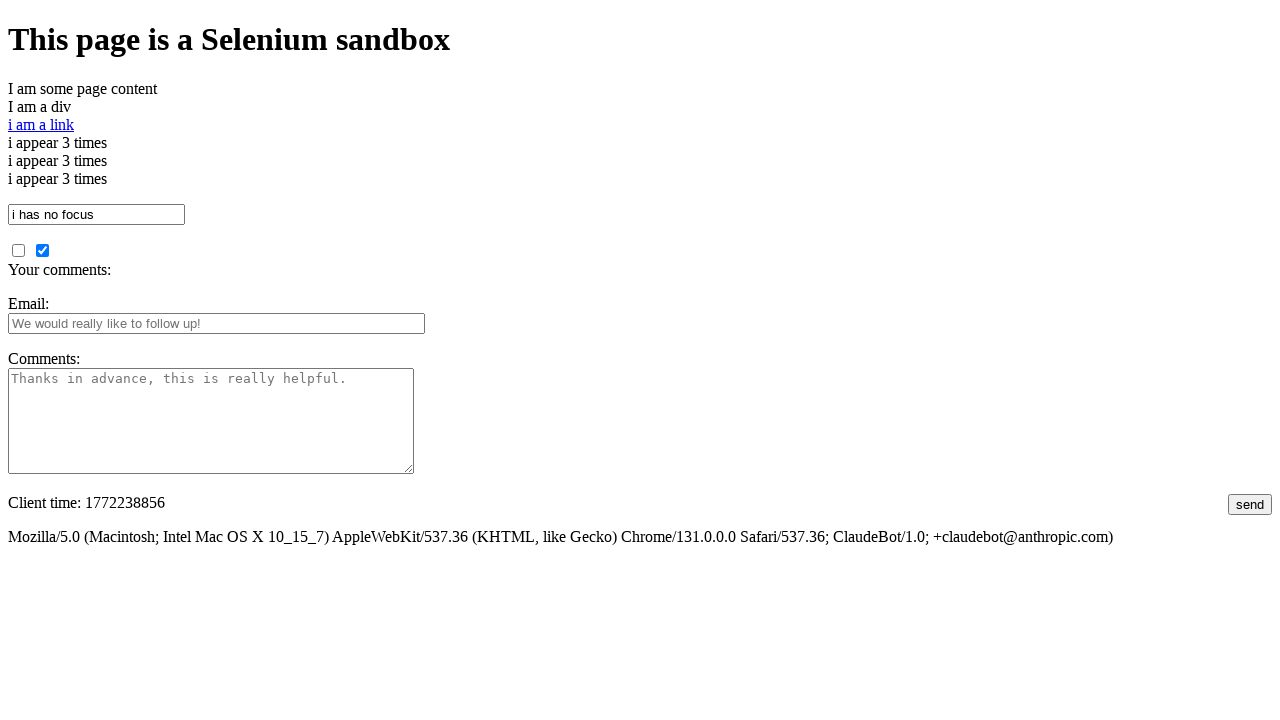

Navigated to Sauce Labs test guinea pig page
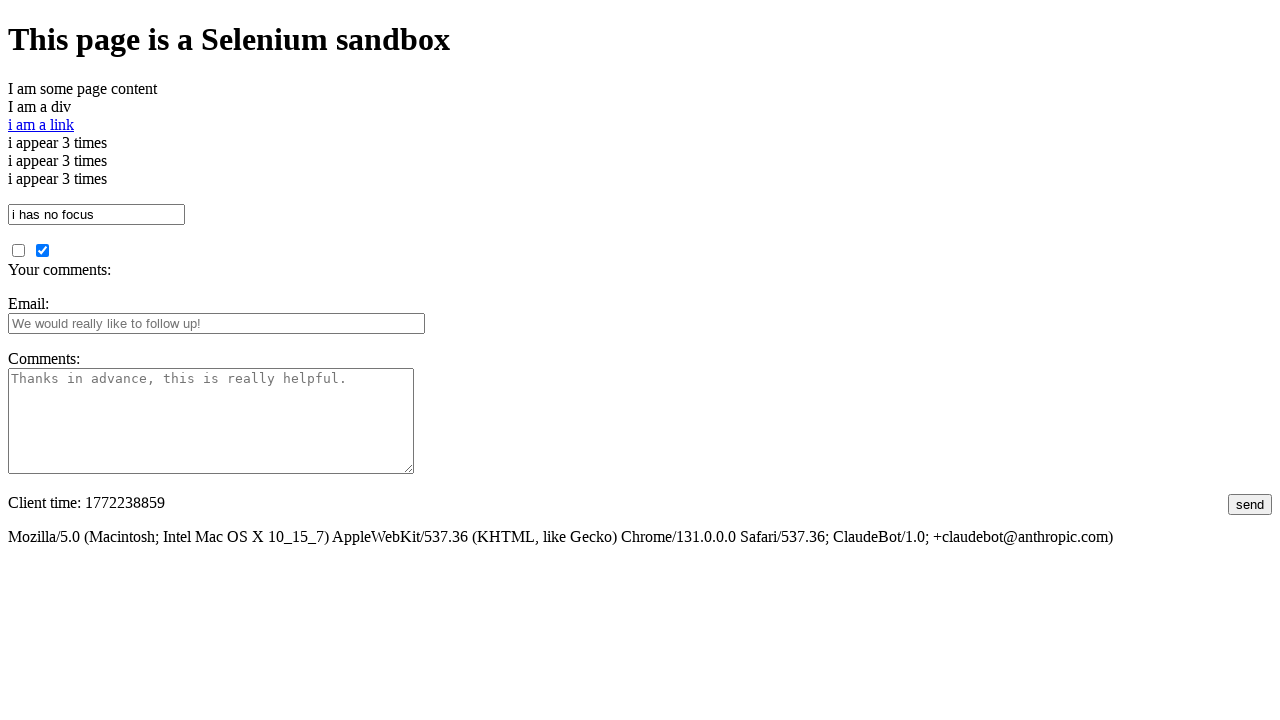

Validated page title matches expected value 'I am a page title - Sauce Labs'
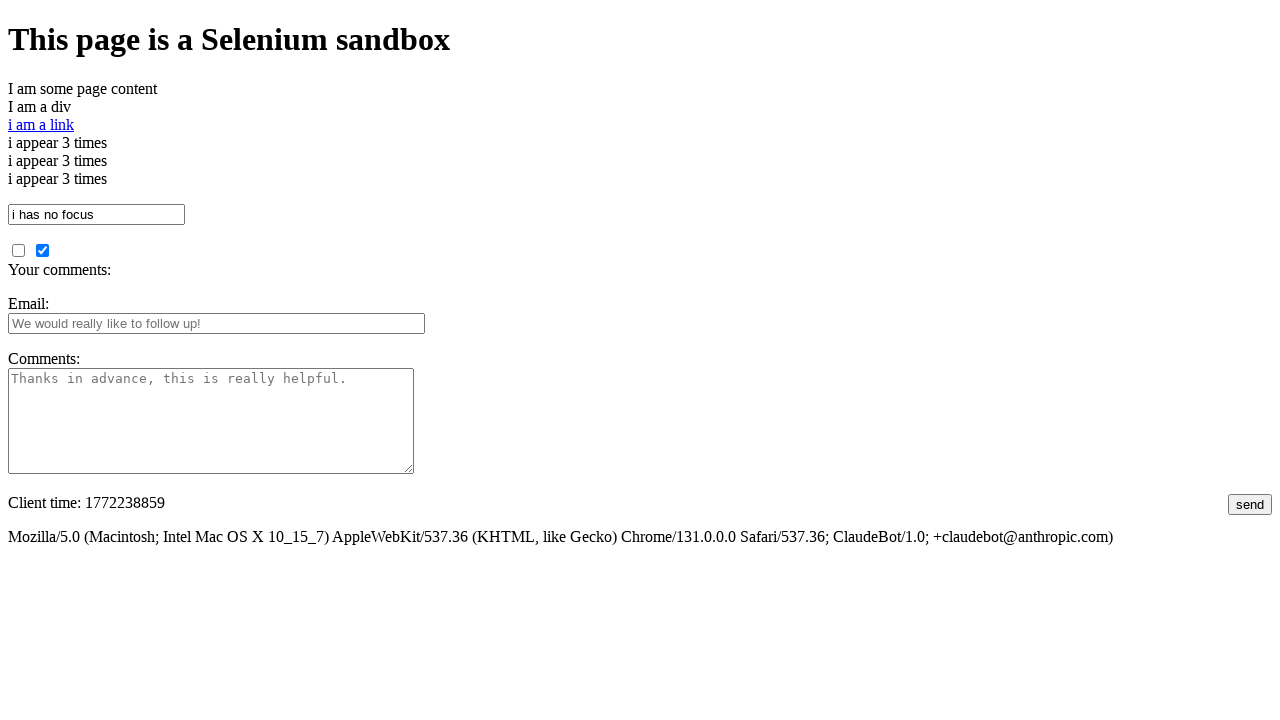

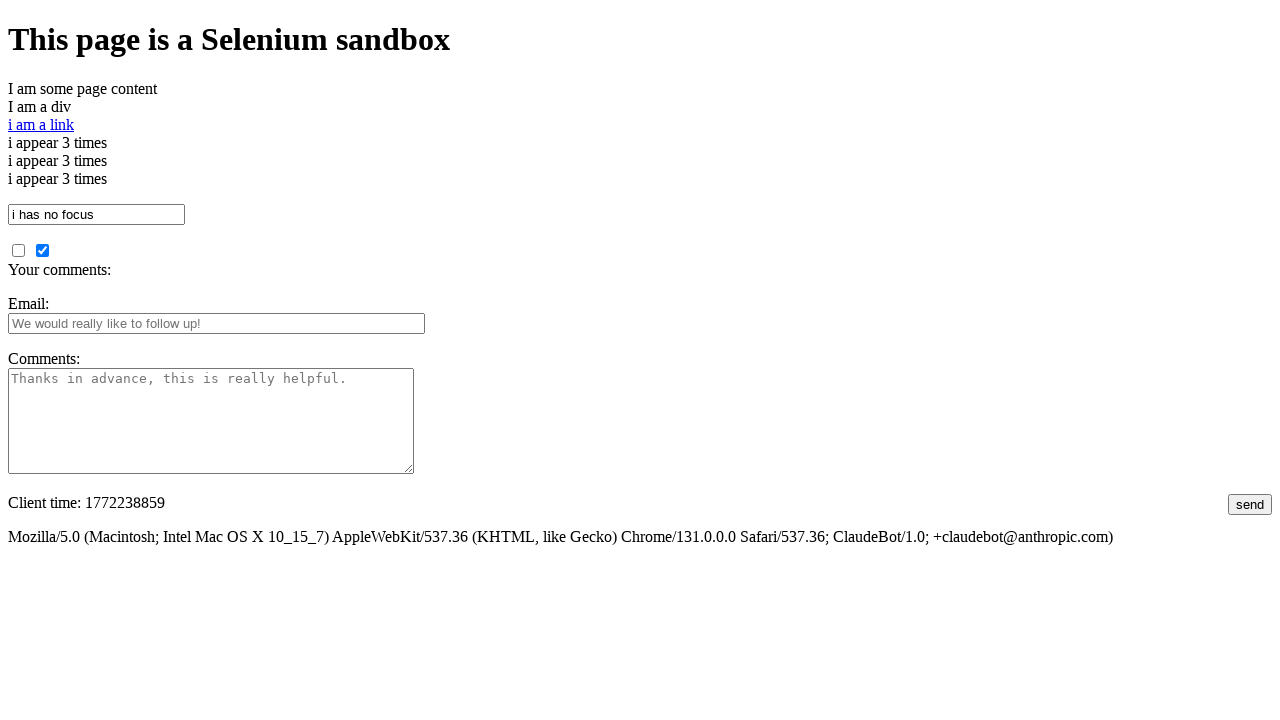